Tests the shopping cart functionality by searching for specific vegetable products (Cucumber, Brocolli, Beetroot) on the page and adding them to the cart by clicking their respective "Add to cart" buttons.

Starting URL: https://rahulshettyacademy.com/seleniumPractise/

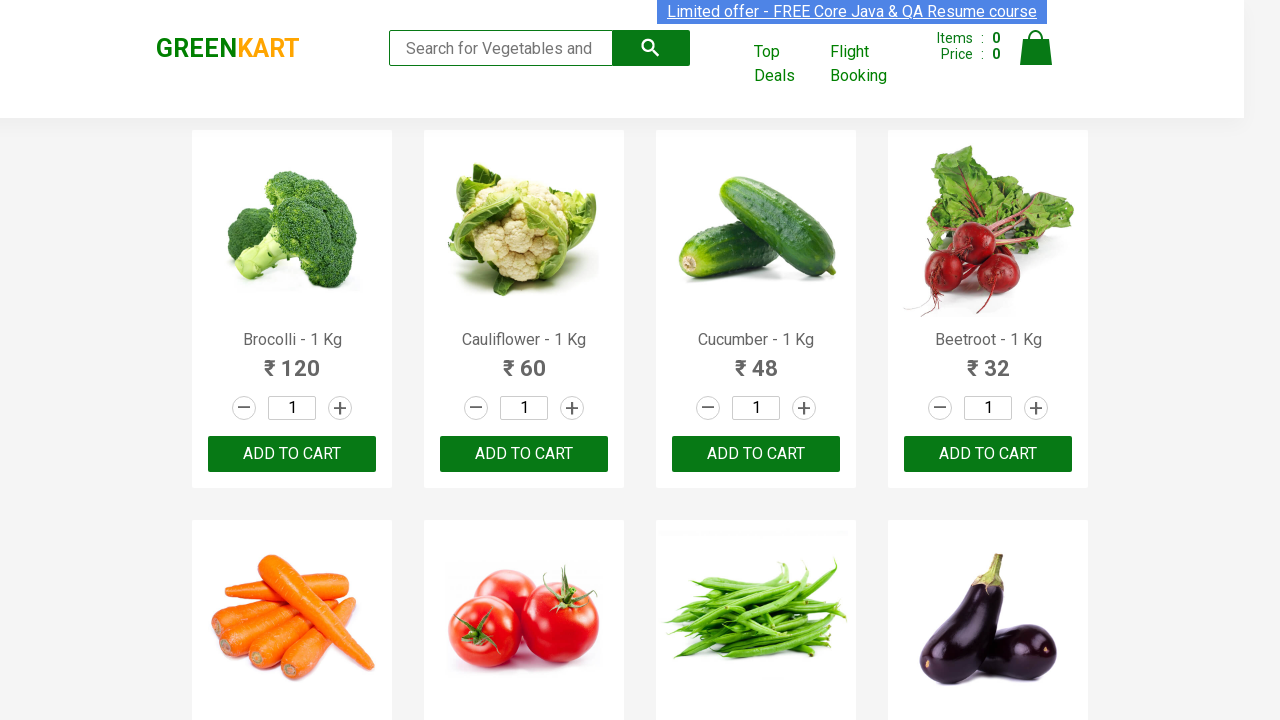

Waited for product names to load
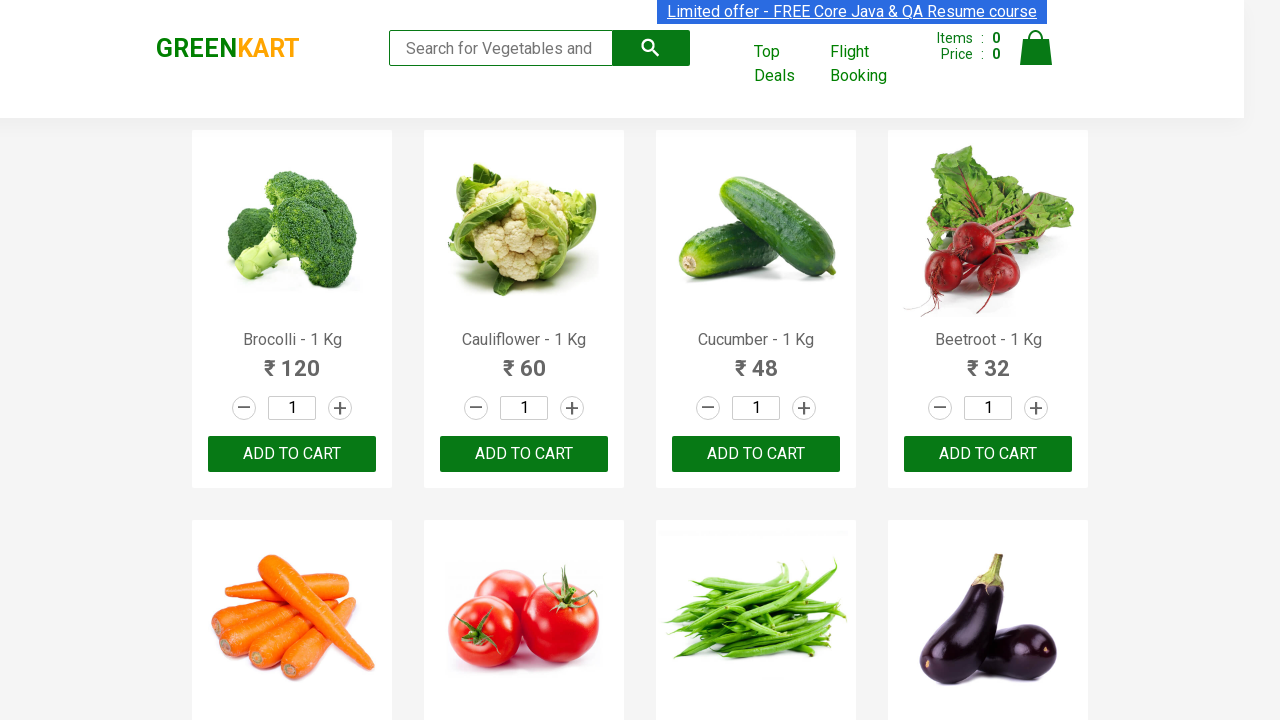

Retrieved all product name elements from page
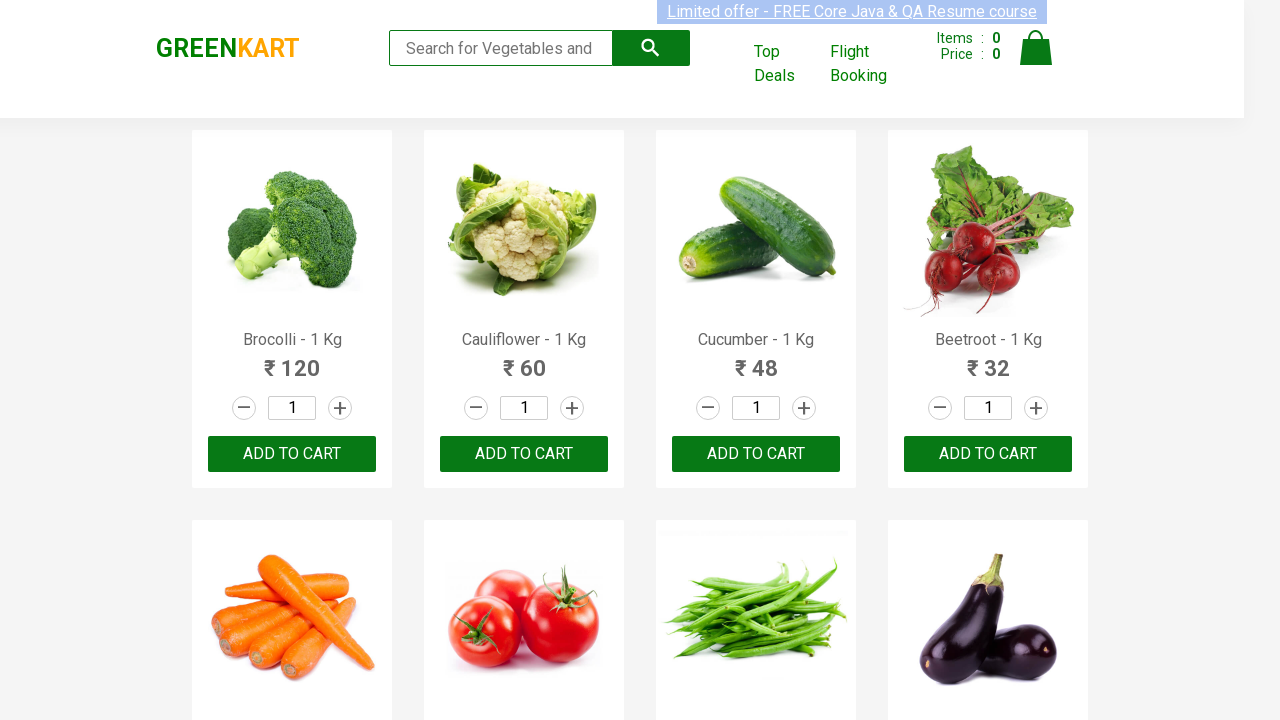

Added 'Brocolli' to cart at (292, 454) on xpath=//div[@class='product-action']/button >> nth=0
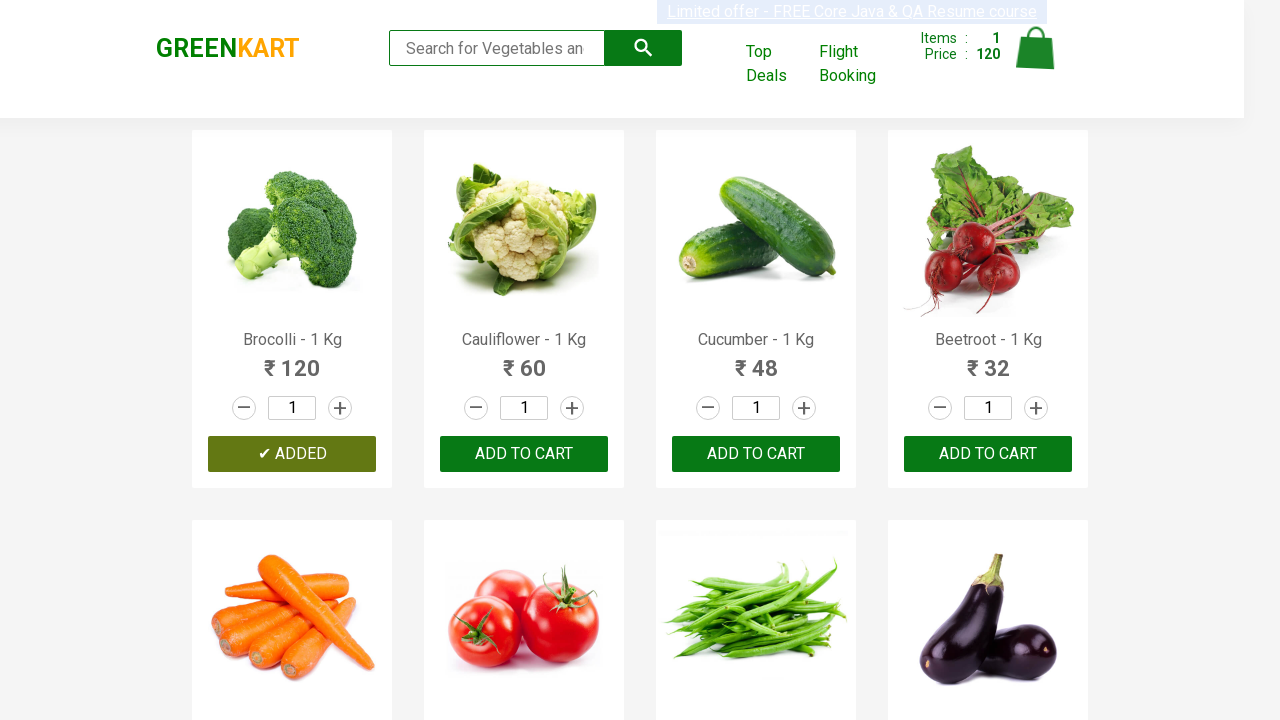

Added 'Cucumber' to cart at (756, 454) on xpath=//div[@class='product-action']/button >> nth=2
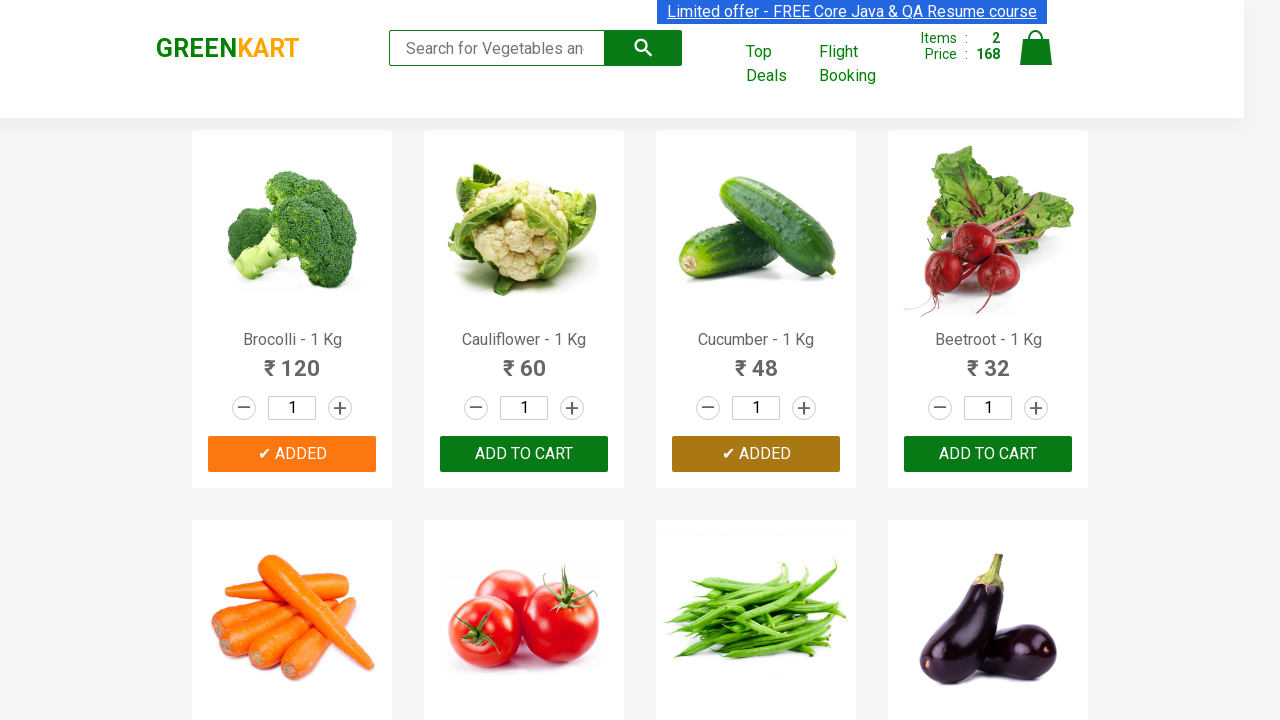

Added 'Beetroot' to cart at (988, 454) on xpath=//div[@class='product-action']/button >> nth=3
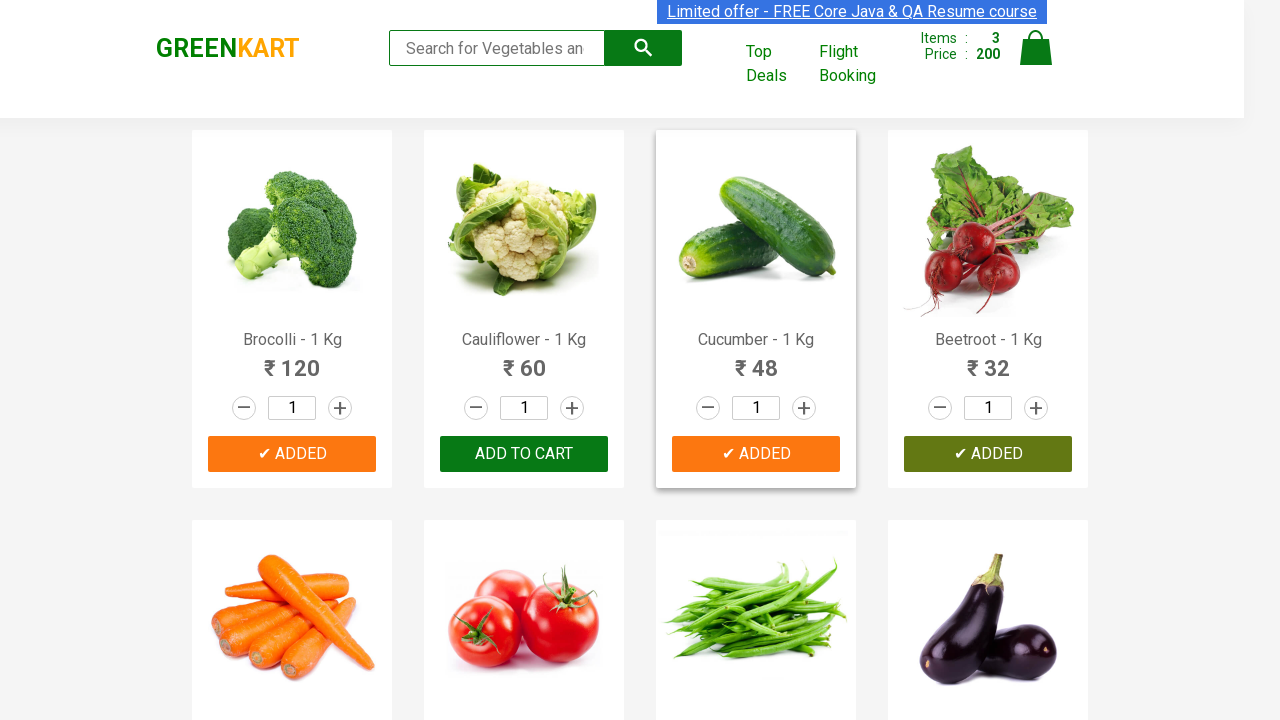

All required items (Cucumber, Brocolli, Beetroot) have been added to cart
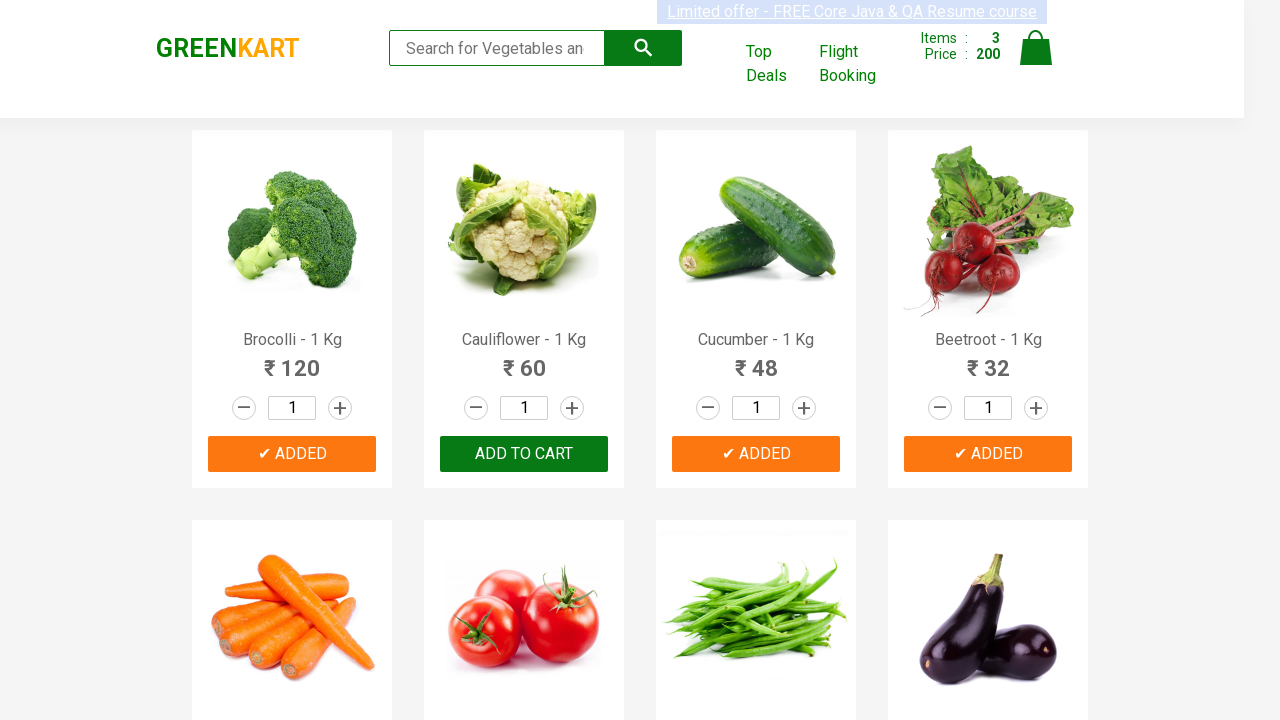

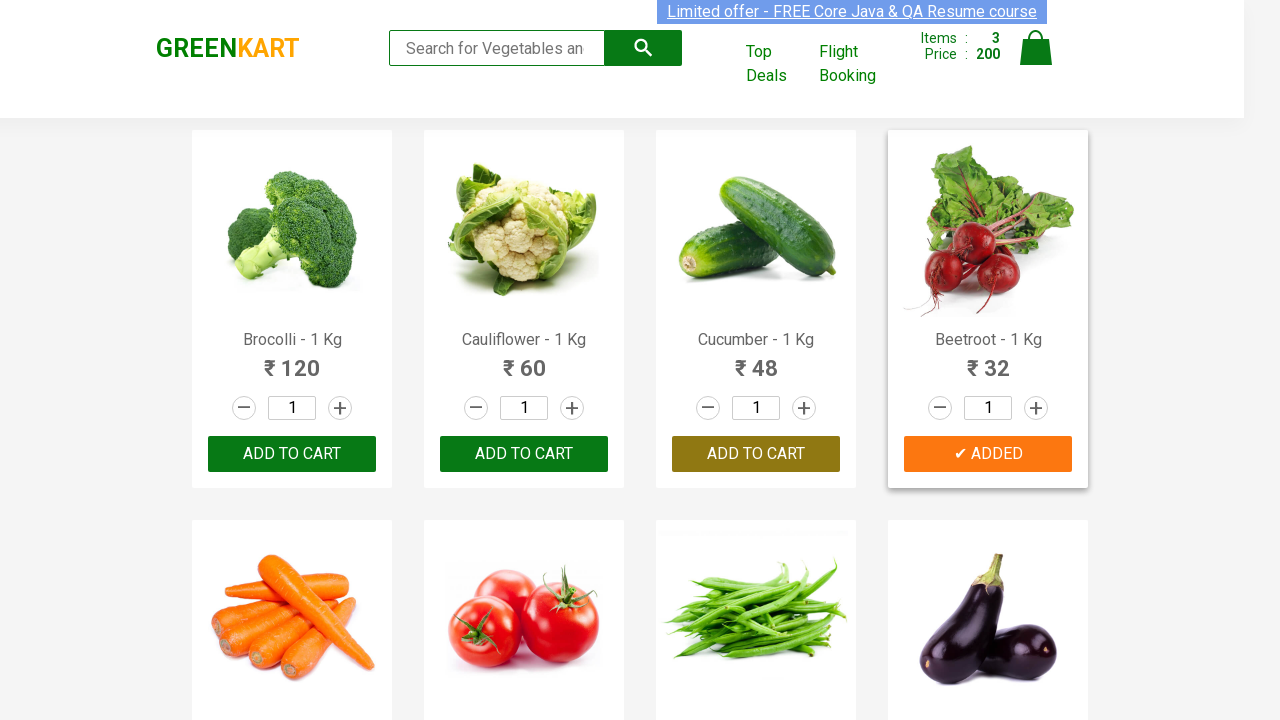